Tests mouse hover functionality by hovering over an element on the page.

Starting URL: https://rahulshettyacademy.com/AutomationPractice

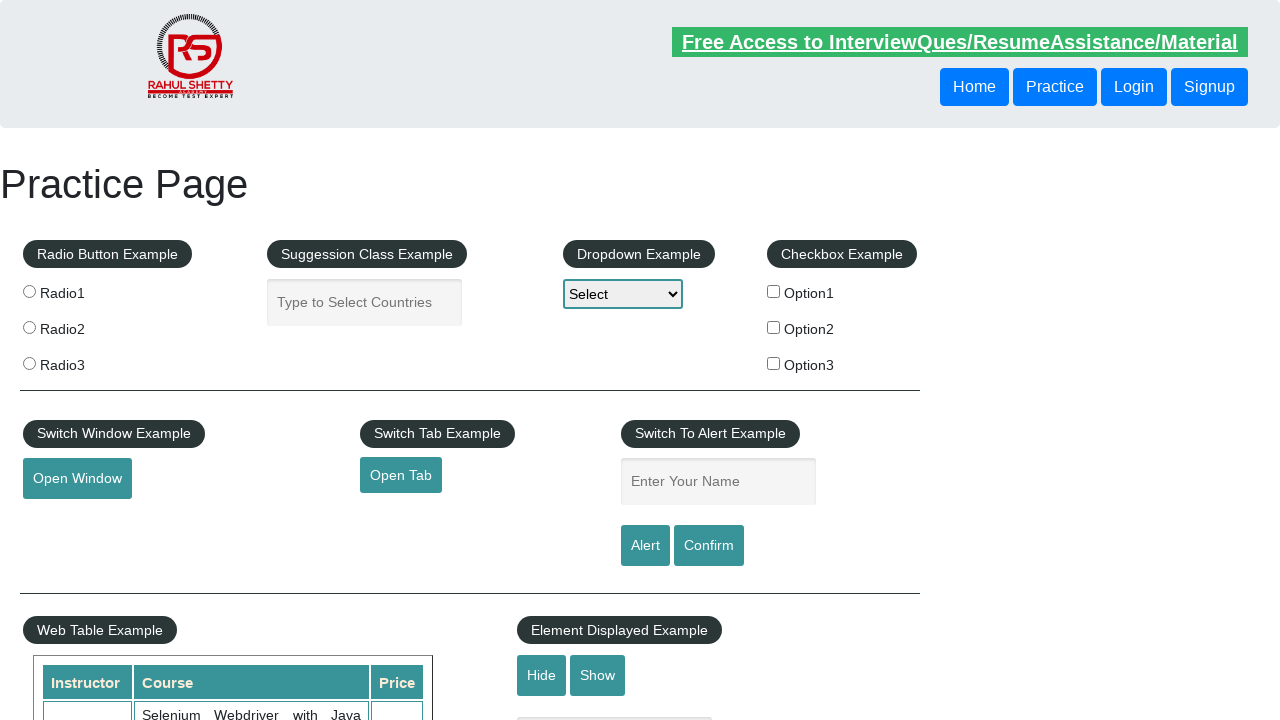

Navigated to AutomationPractice page
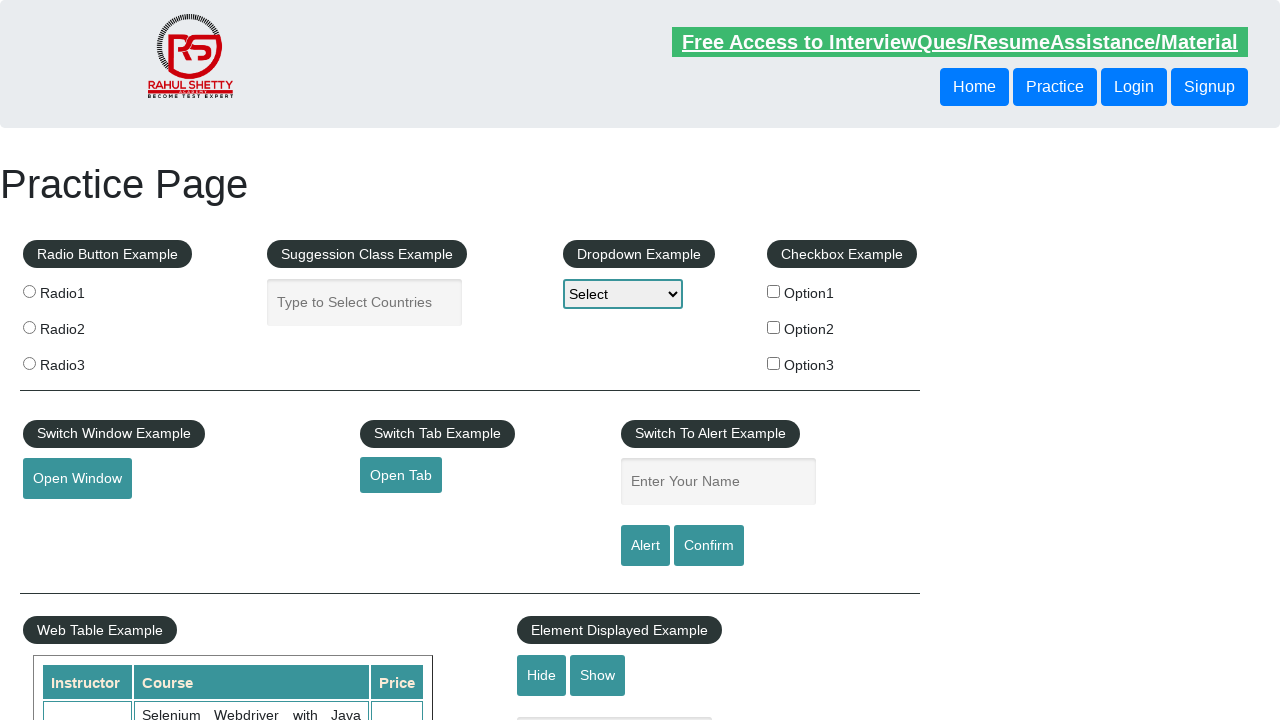

Hovered over the mouse hover element at (83, 361) on #mousehover
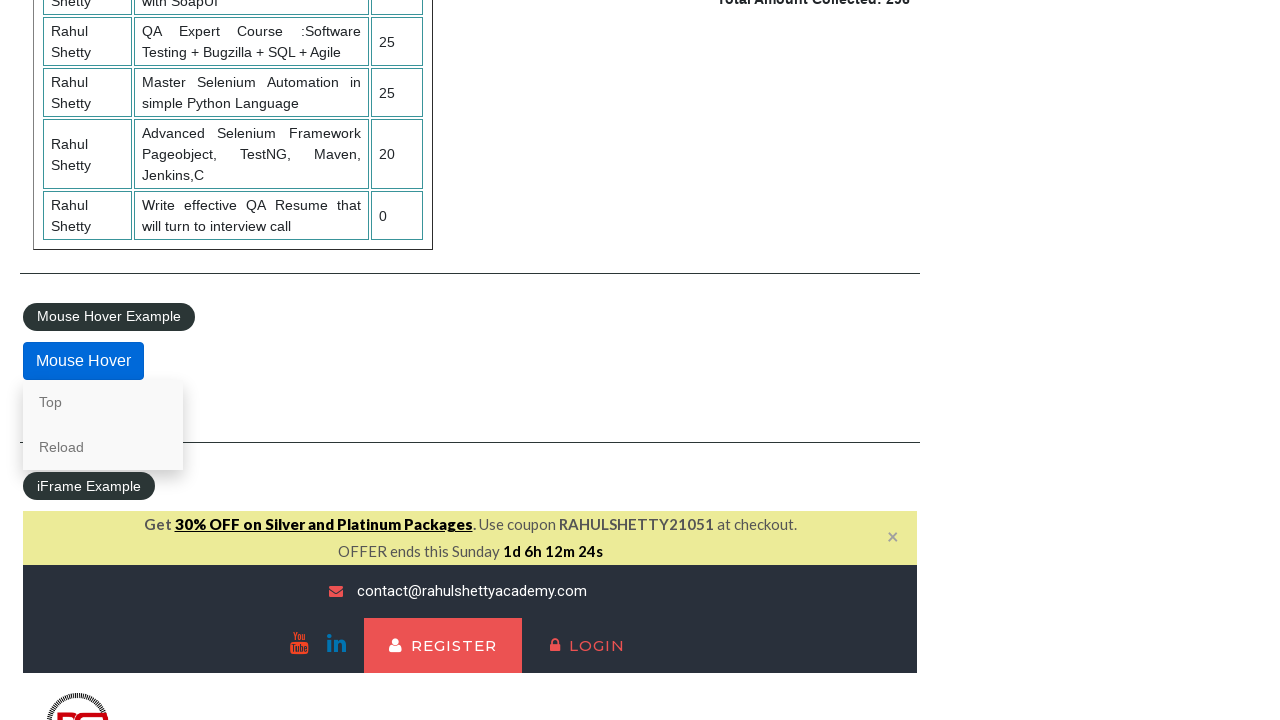

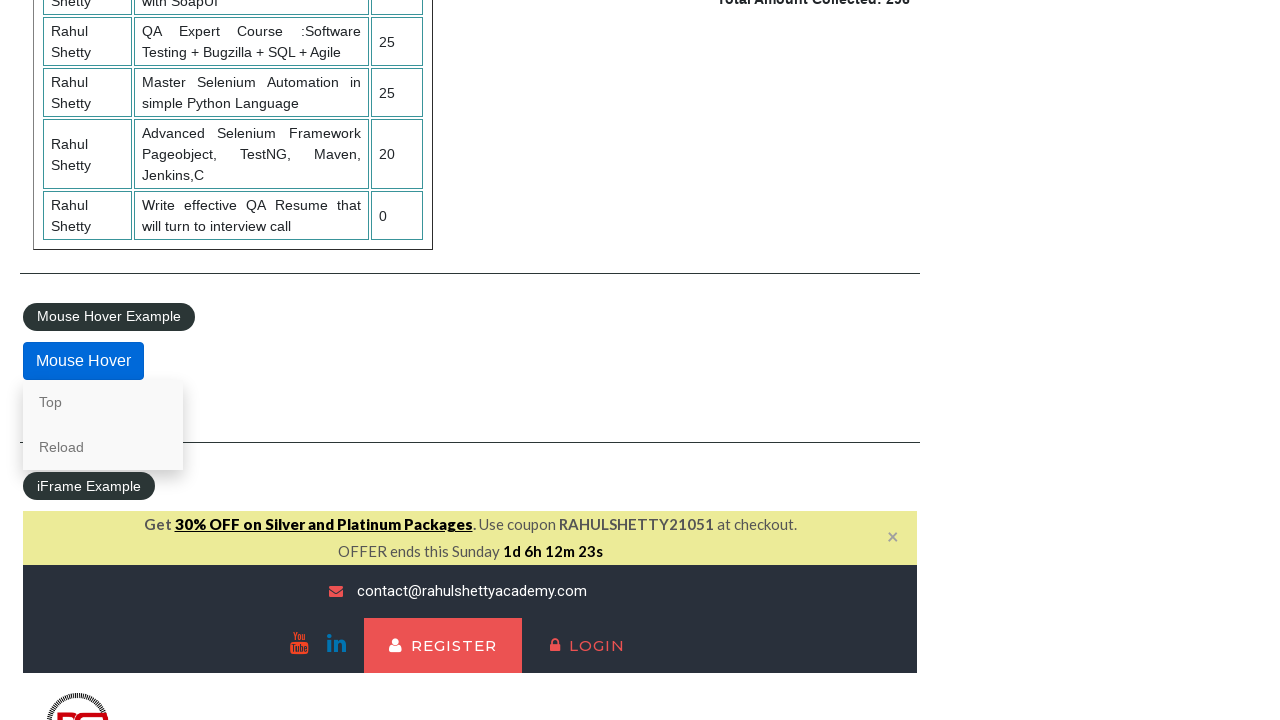